Tests dynamic loading with a 2-second implicit wait, clicking a button and verifying that "Hello World!" text appears (expected to fail due to insufficient wait time)

Starting URL: http://the-internet.herokuapp.com/dynamic_loading/2

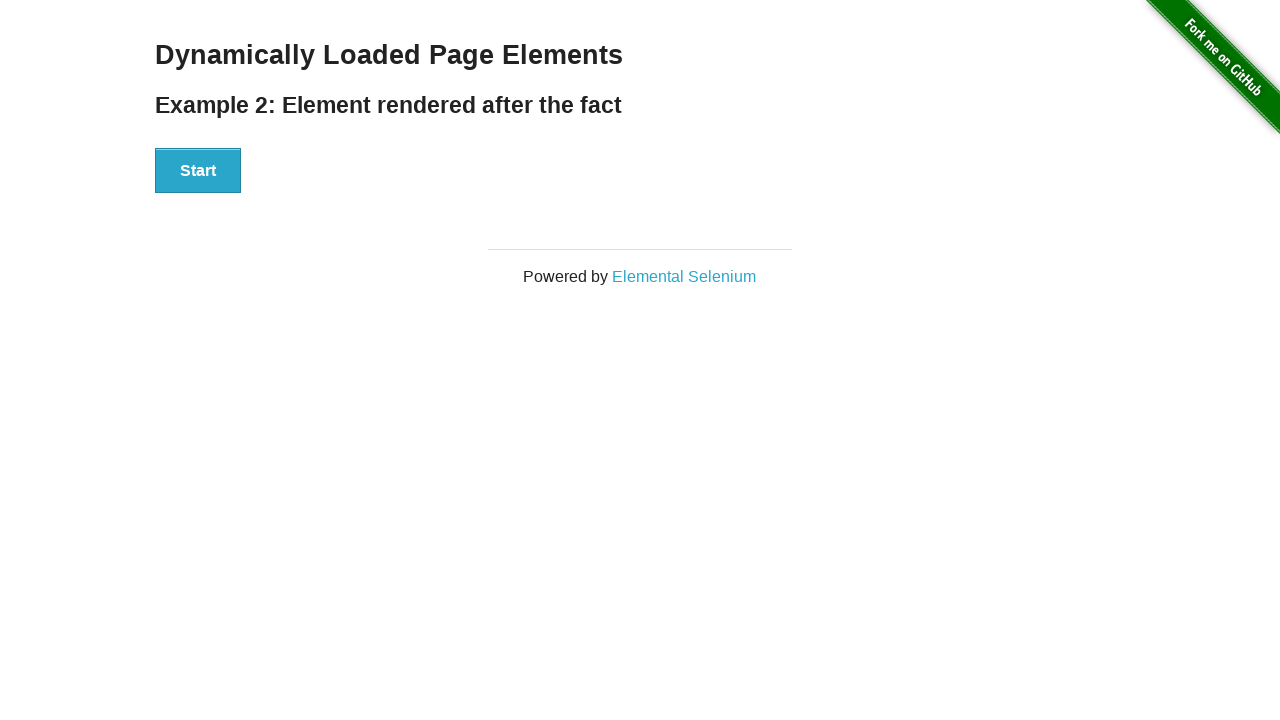

Clicked Start button to trigger dynamic loading at (198, 171) on div#start>button
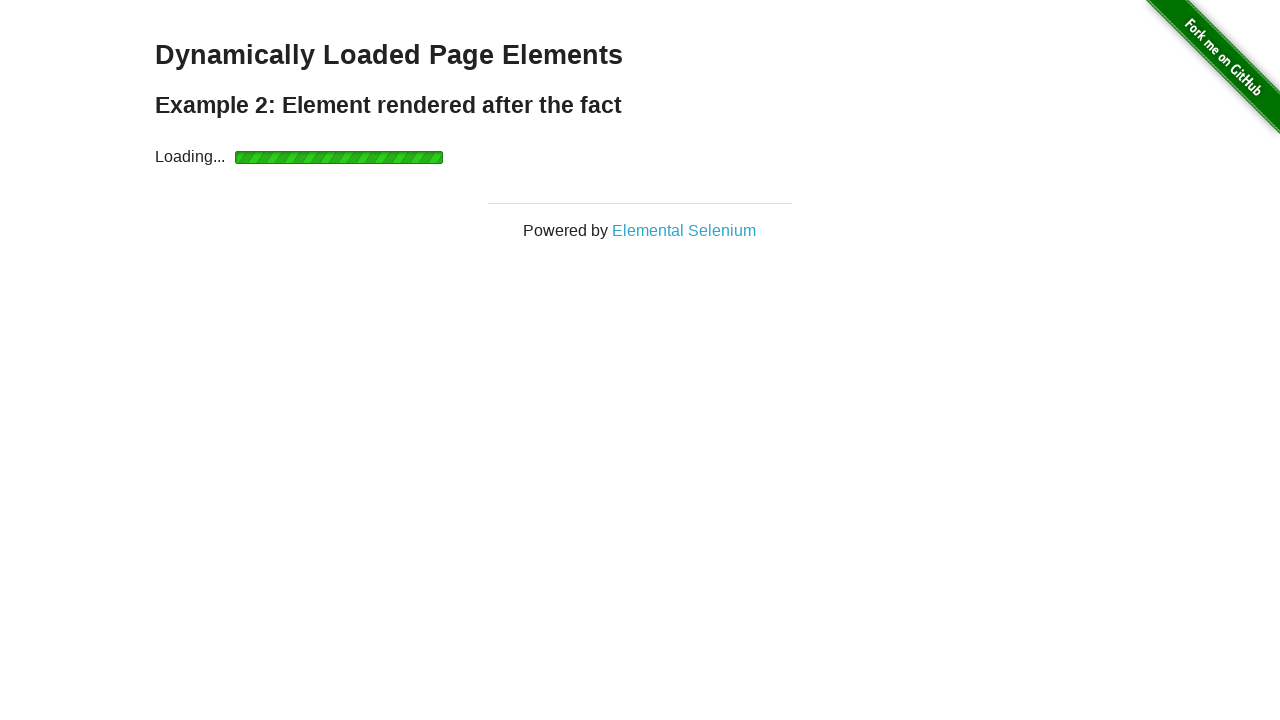

Failed to find 'Hello World!' text within 2s timeout (expected behavior)
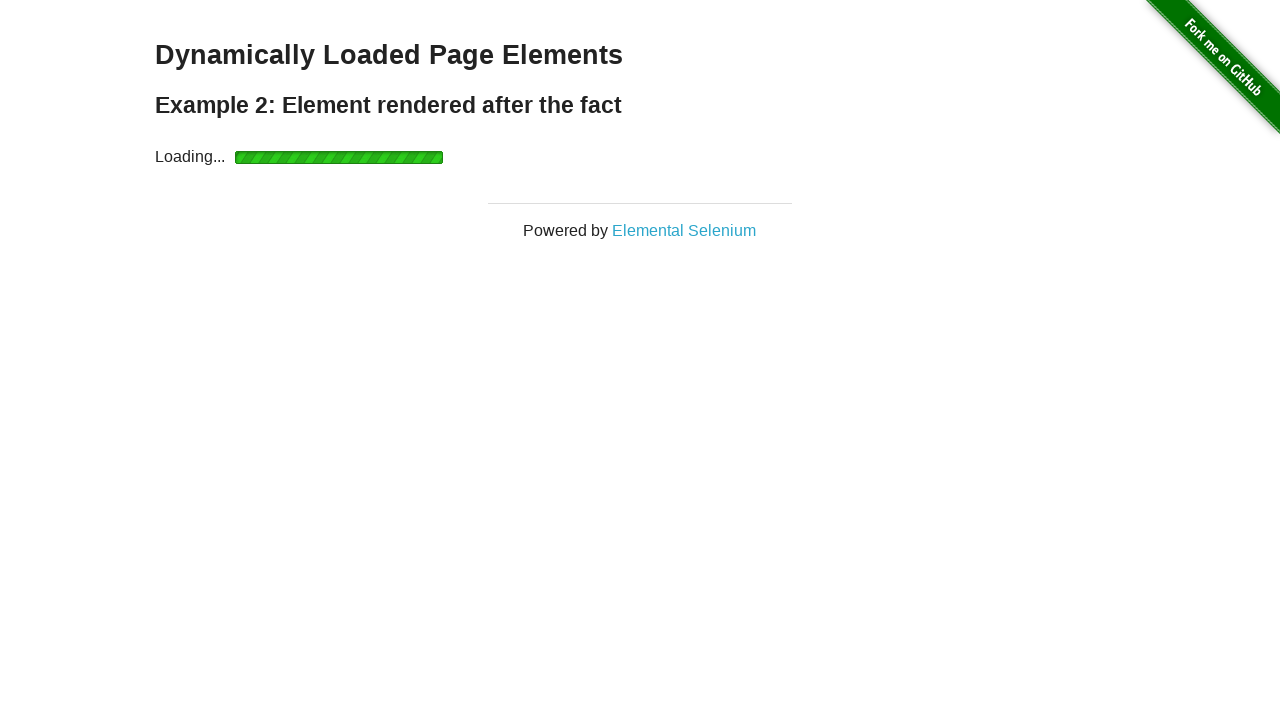

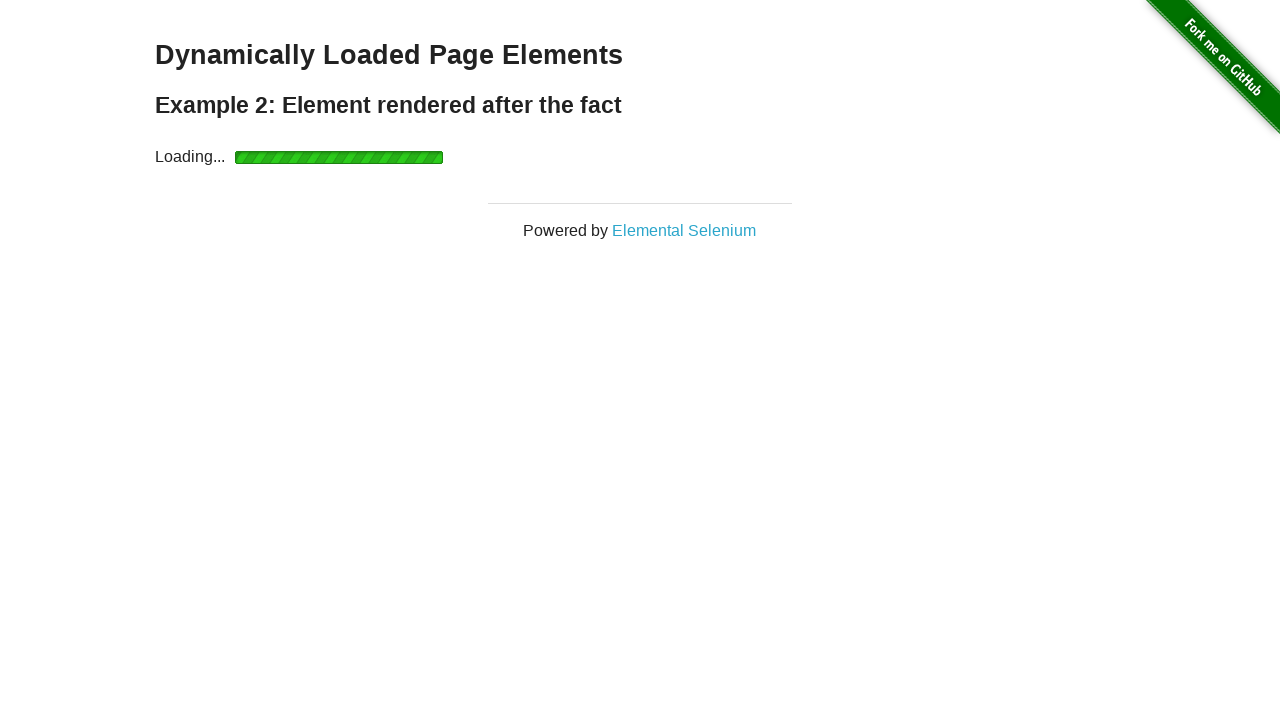